Tests iframe interactions with drag-and-drop functionality, navigates through menu items, then tests nested frame navigation on a different site

Starting URL: https://jqueryui.com/droppable/

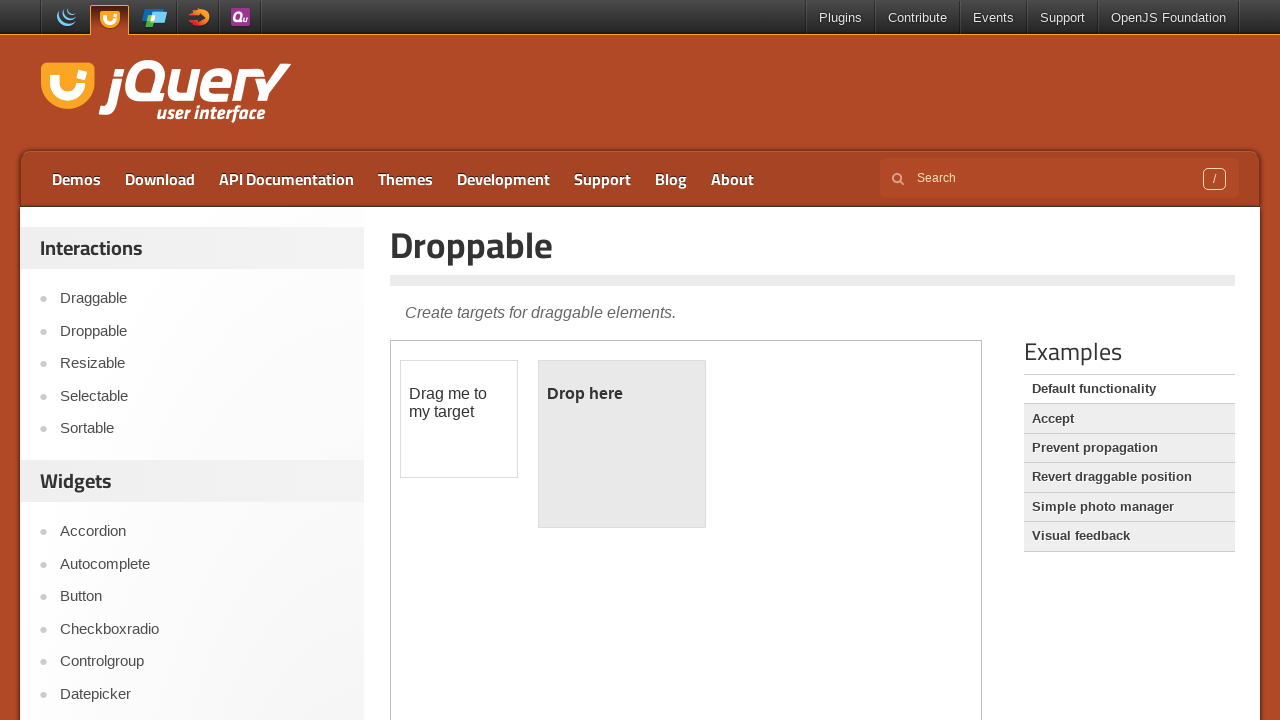

Located the first iframe for drag-and-drop demo
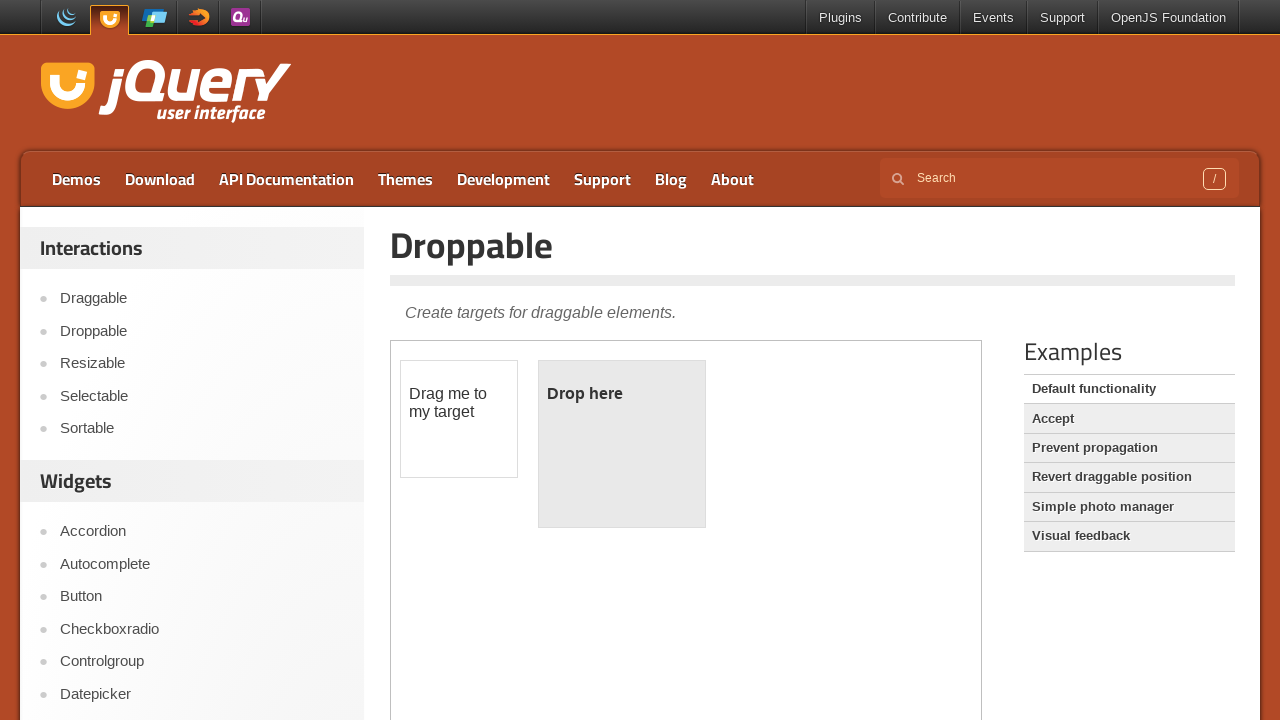

Located draggable element within iframe
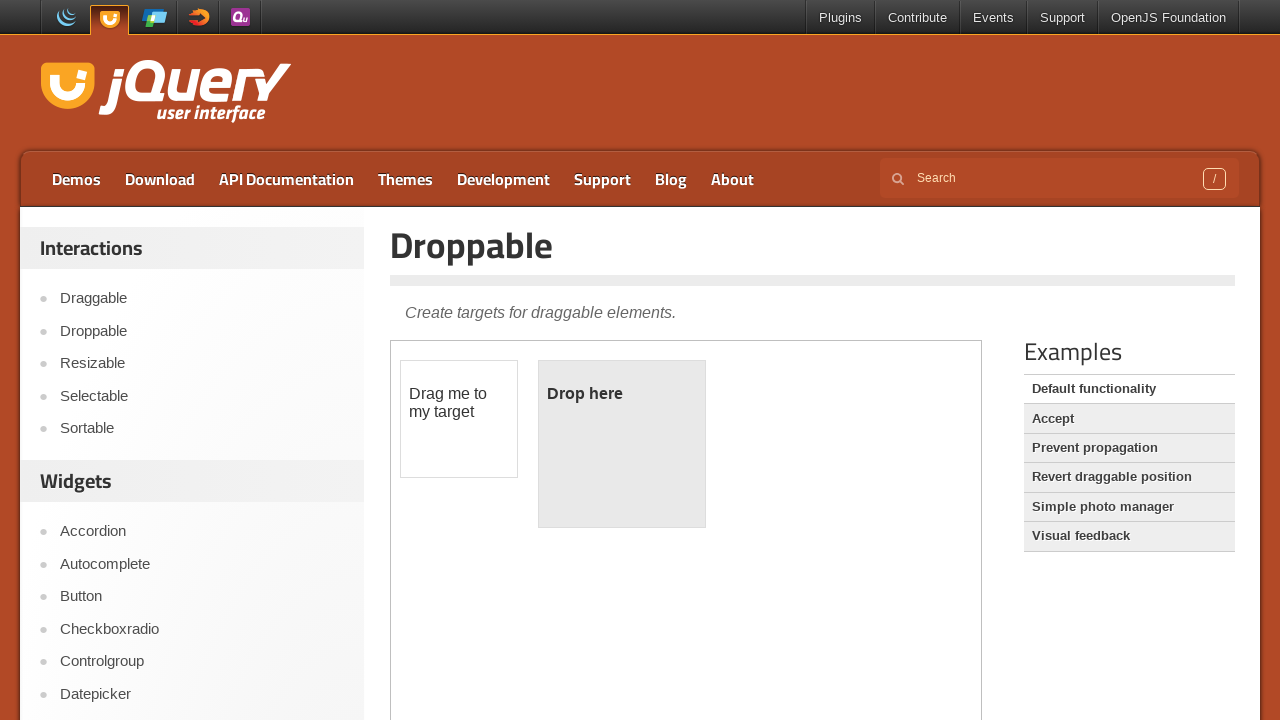

Located droppable target element within iframe
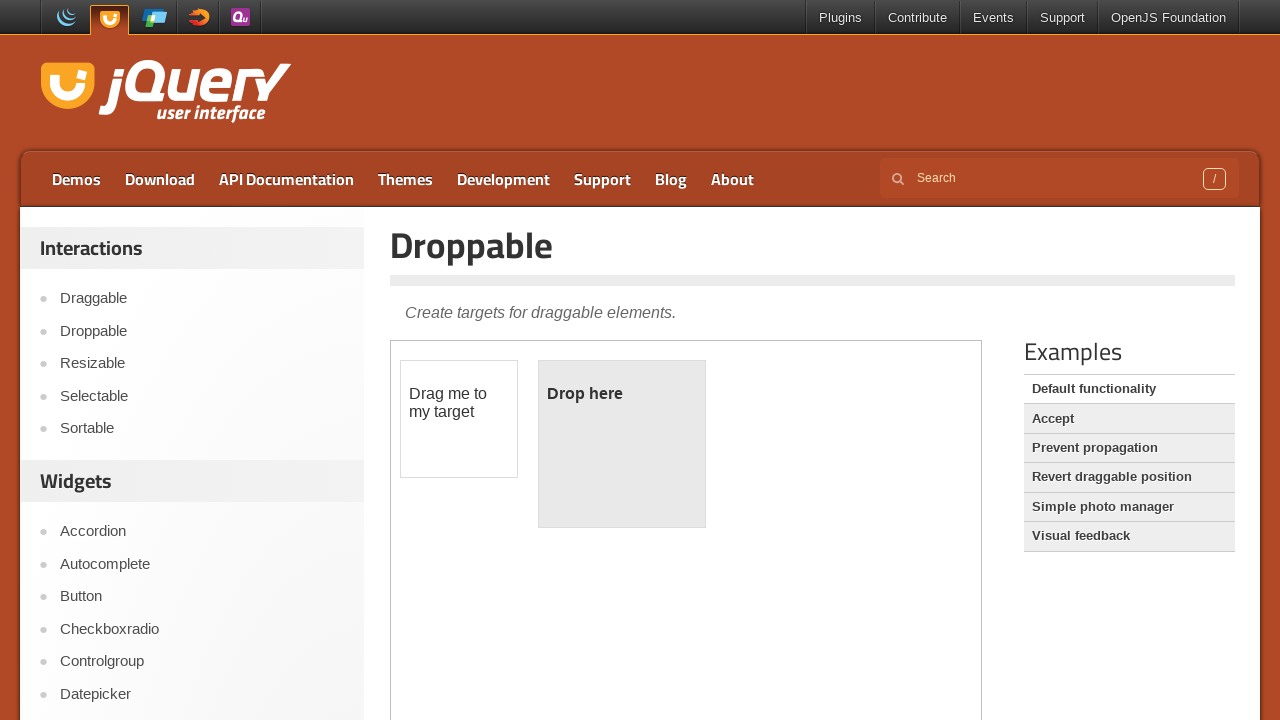

Dragged draggable element to droppable target at (622, 444)
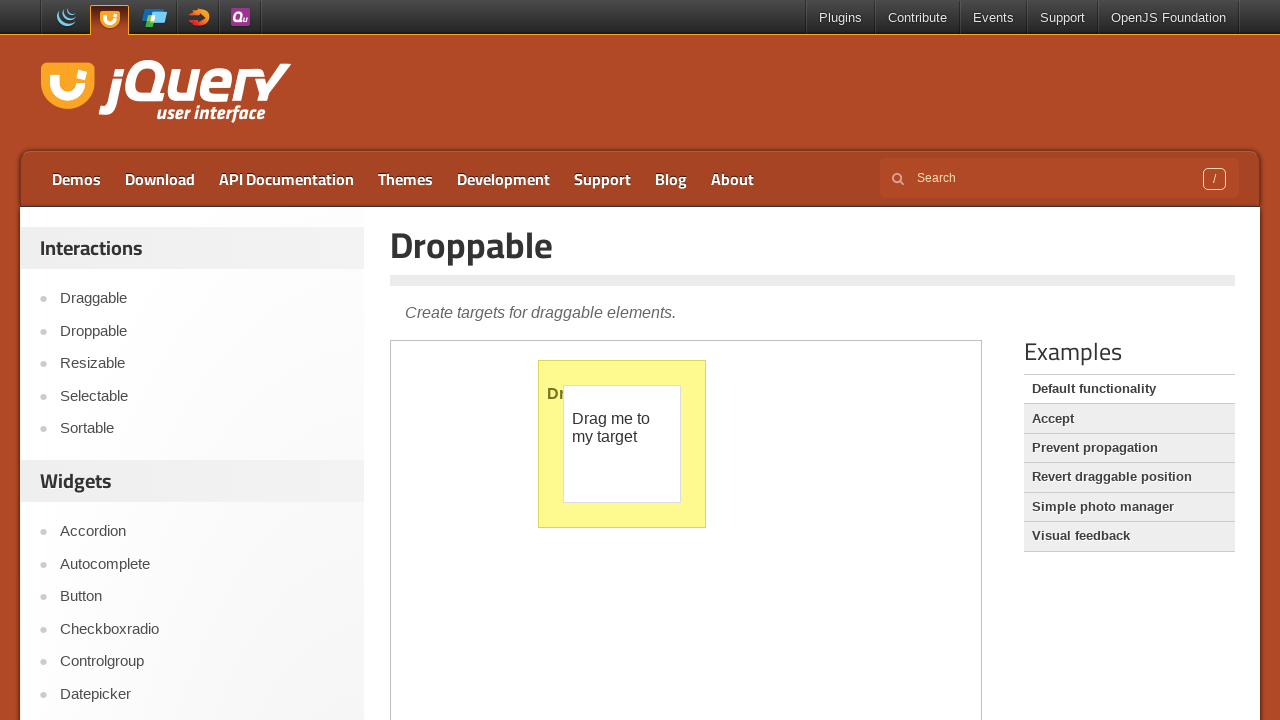

Retrieved draggable element text content: 'Drag me to my target'
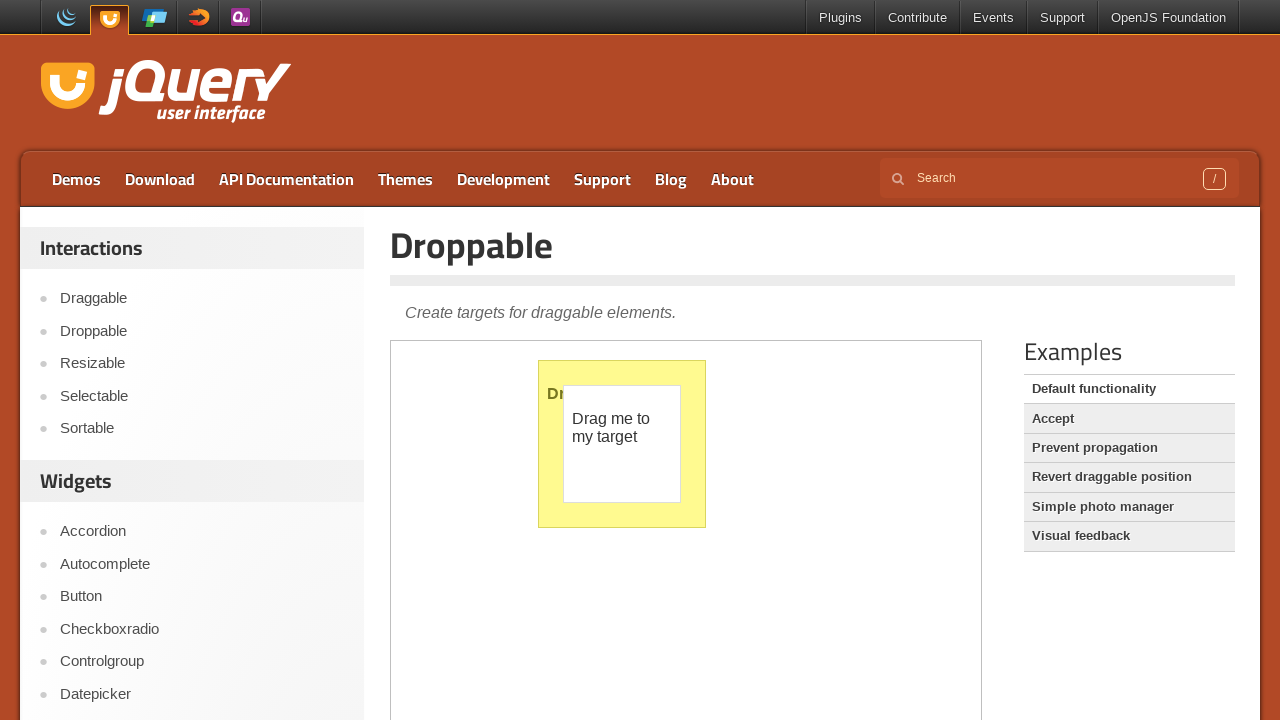

Located all menu items on main page
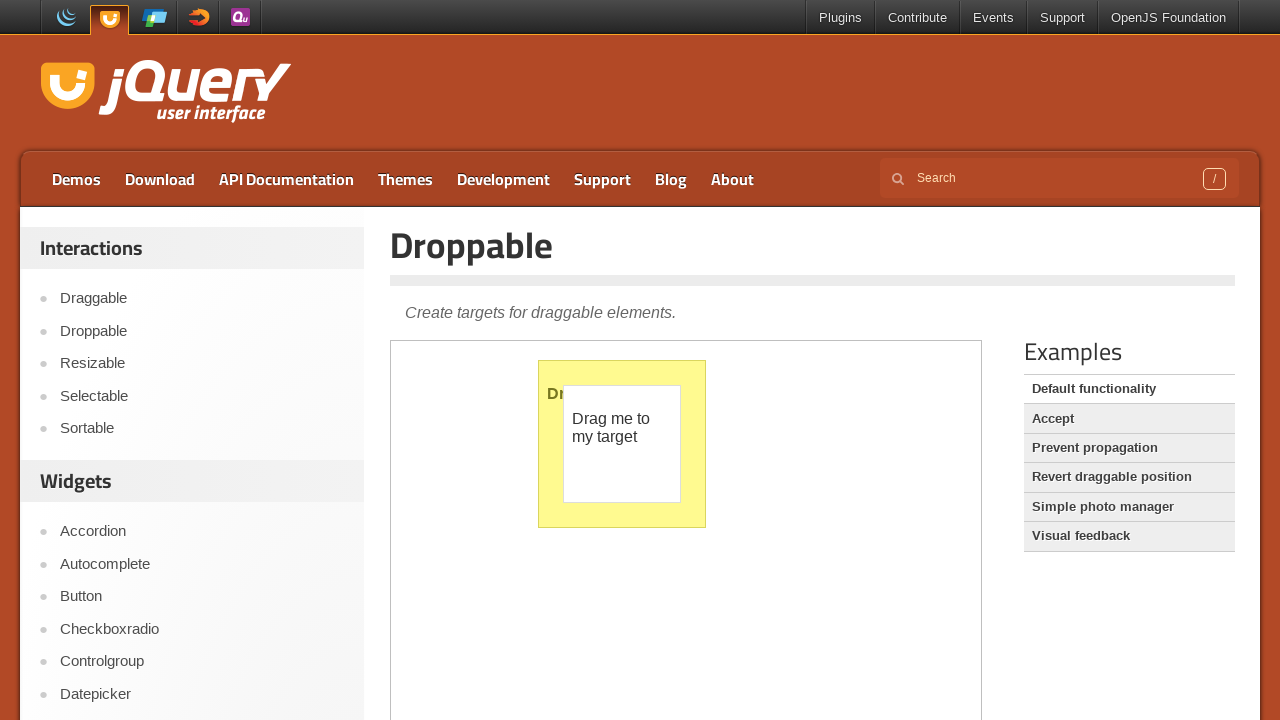

Clicked on 'Demos' menu item at (76, 179) on li.menu-item a >> nth=0
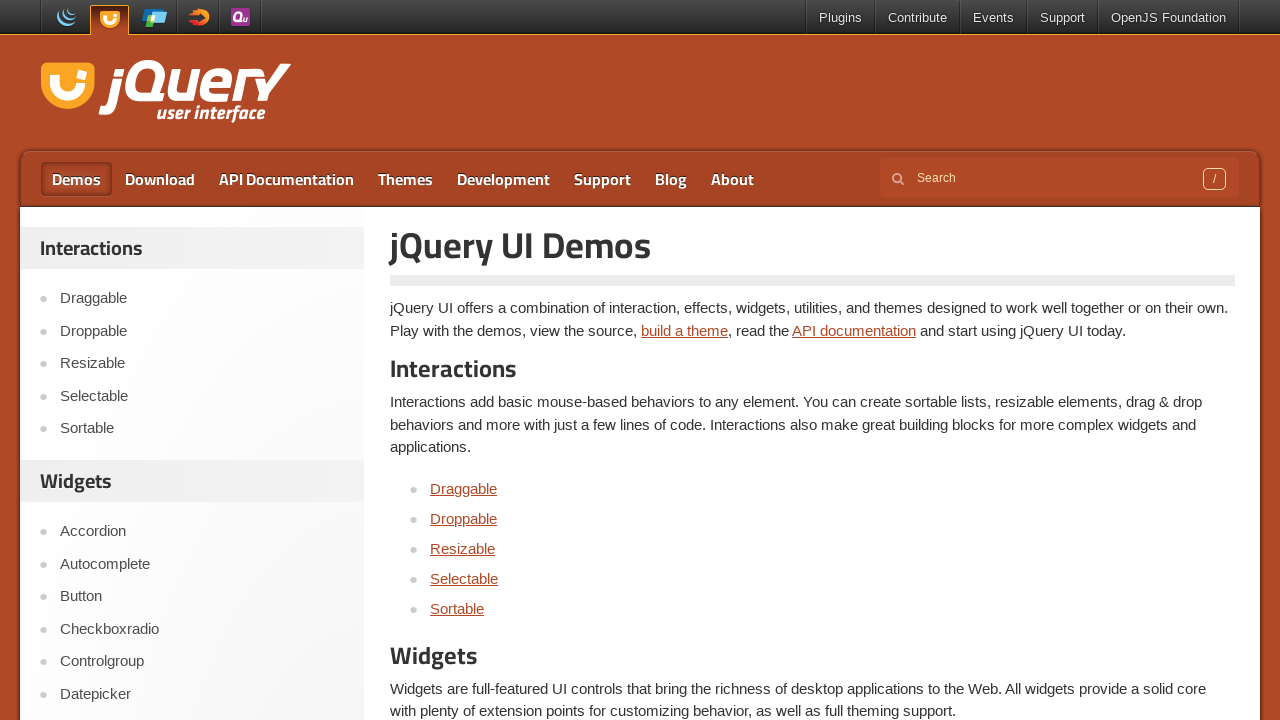

Navigated to The Internet test site
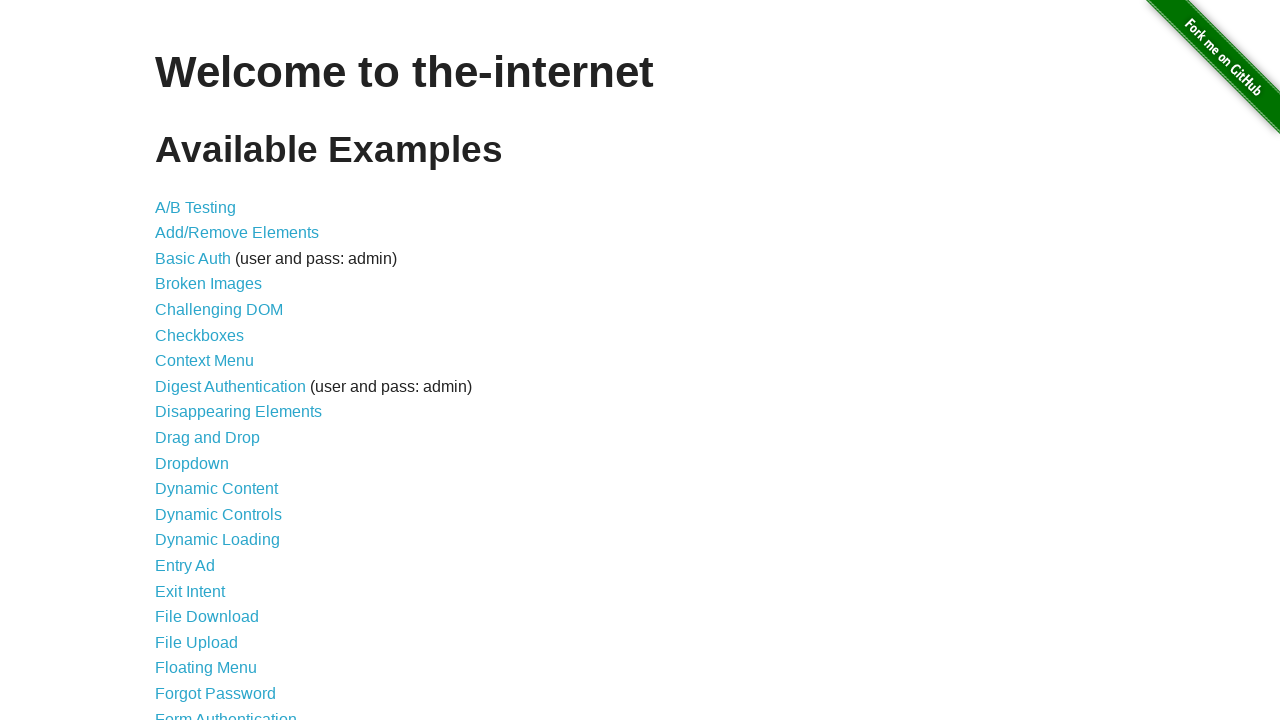

Clicked on 'Nested Frames' link at (210, 395) on text=Nested Frames
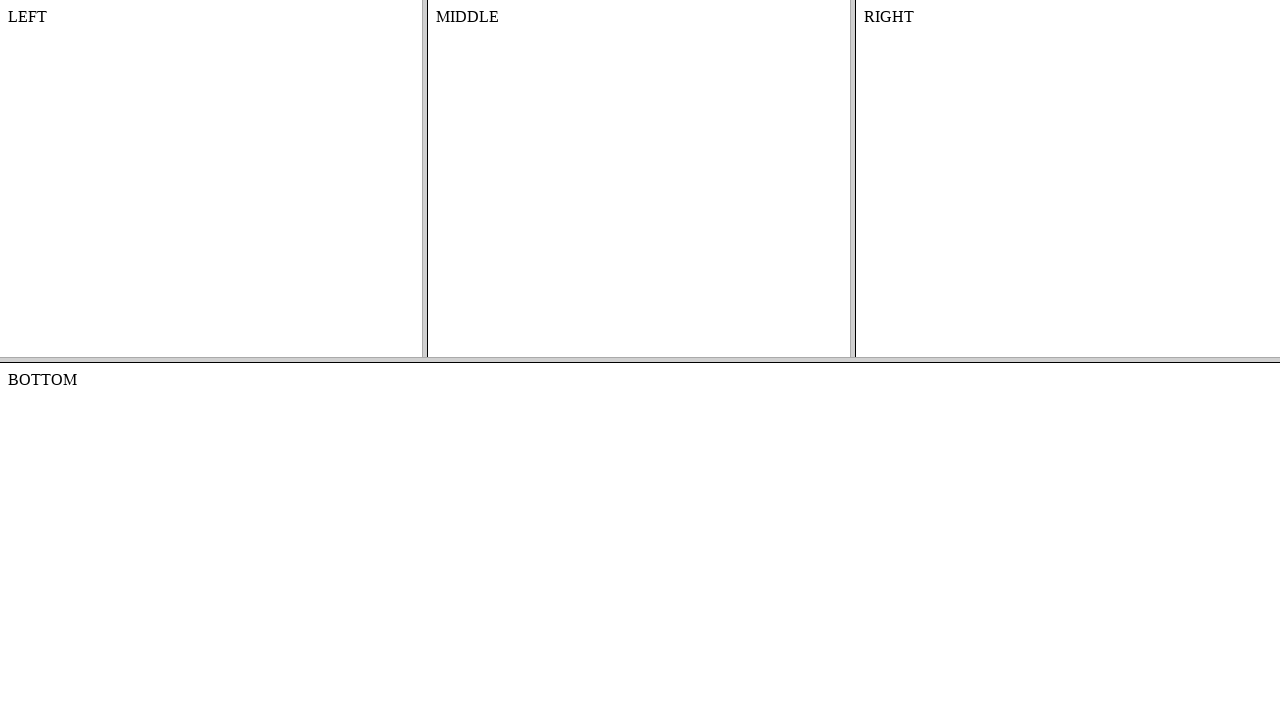

Retrieved nested frame middle content: 'MIDDLE'
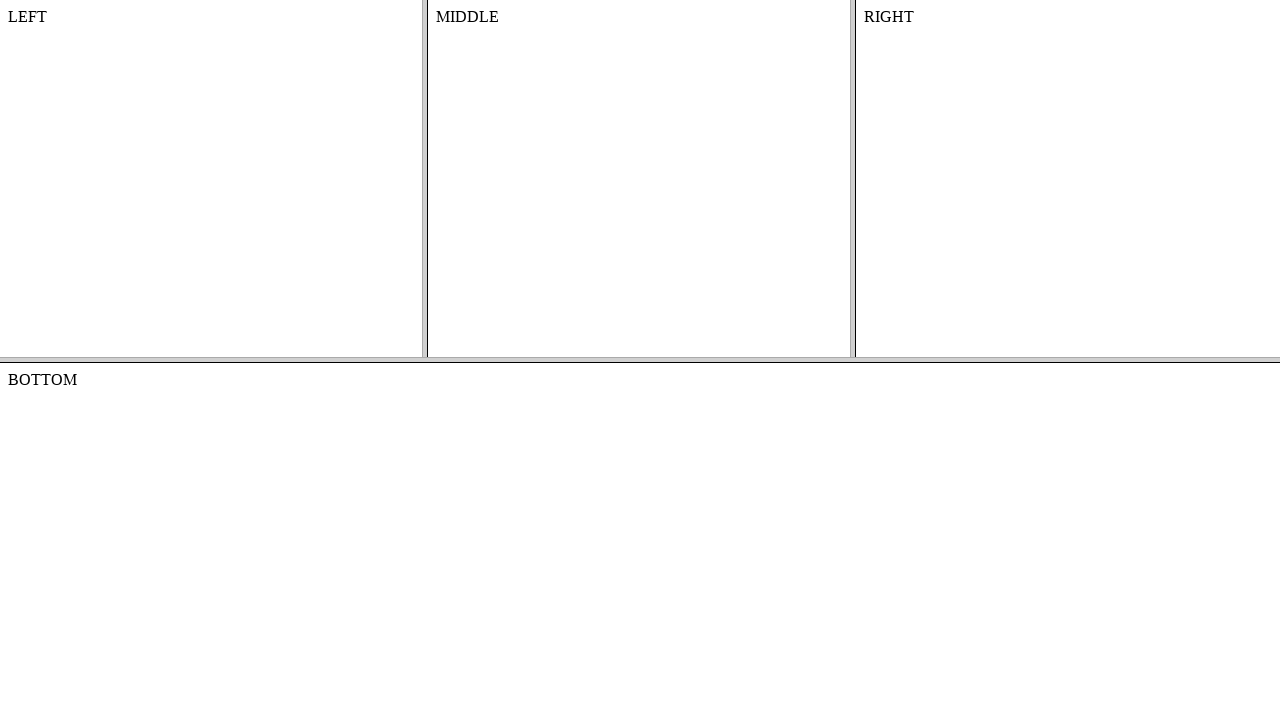

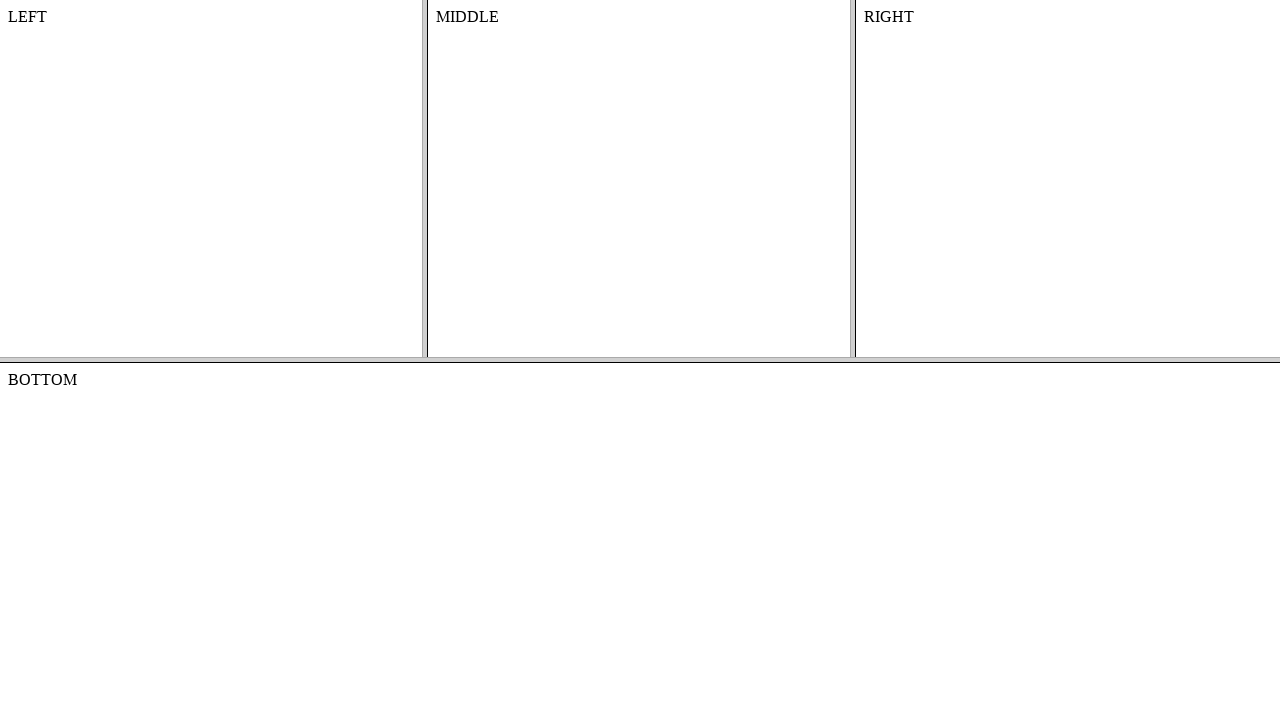